Tests checkbox functionality by clicking all checkboxes on the page

Starting URL: https://the-internet.herokuapp.com/checkboxes

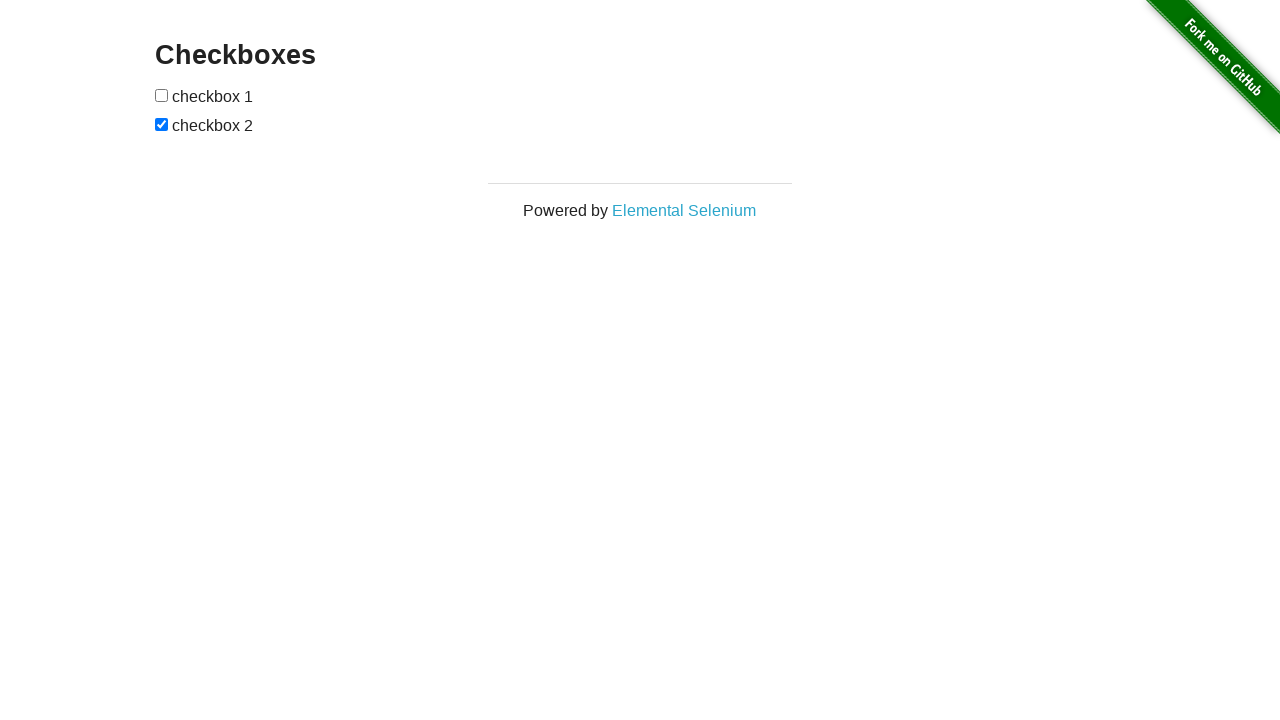

Navigated to checkbox test page
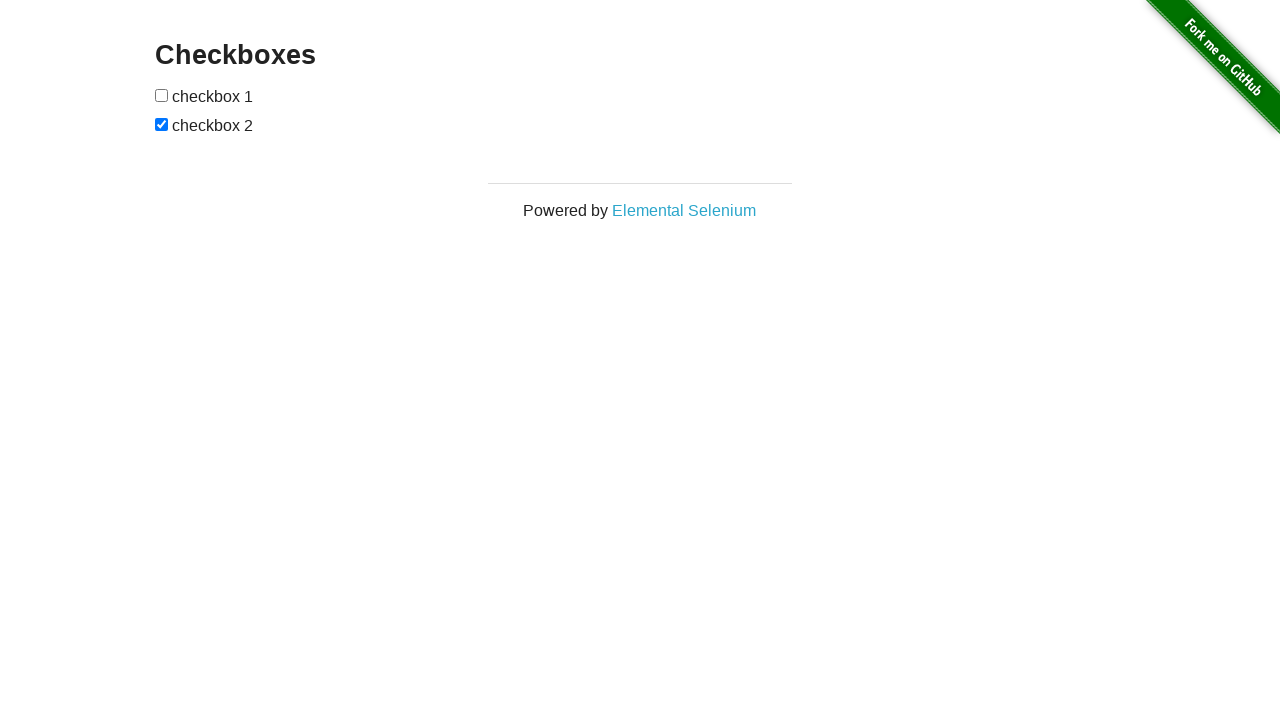

Retrieved all checkboxes from the page
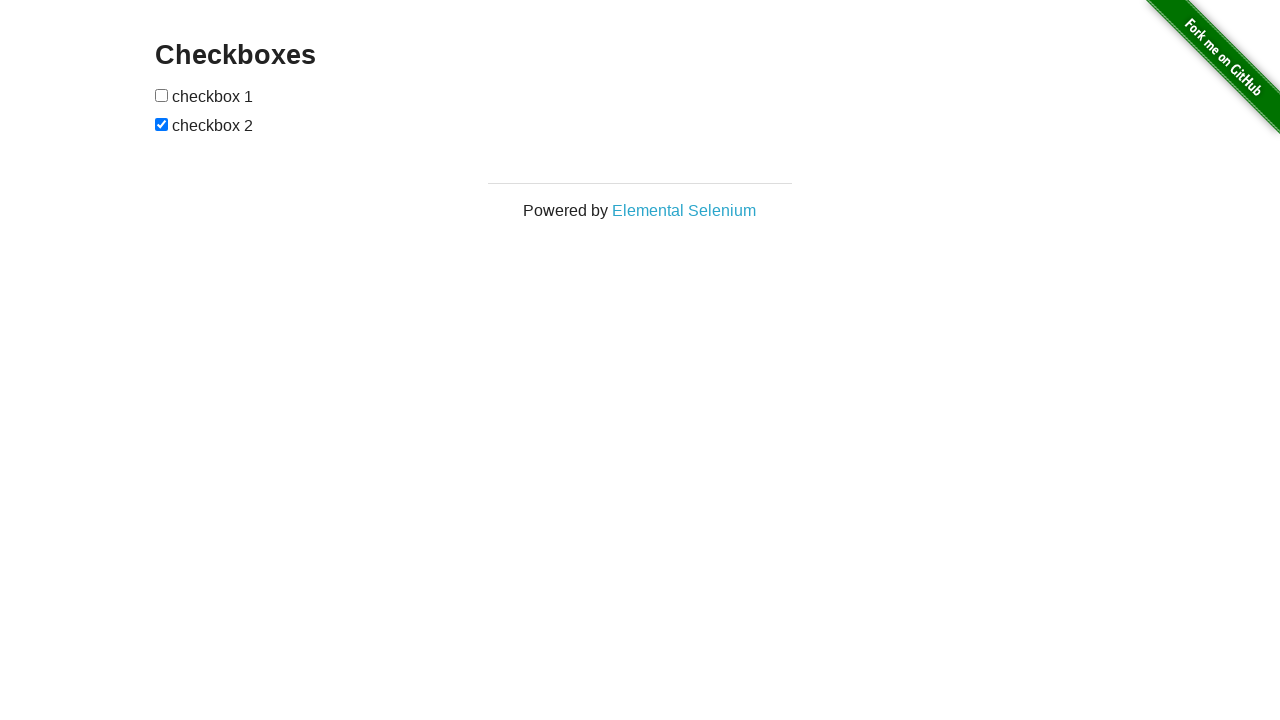

Clicked a checkbox
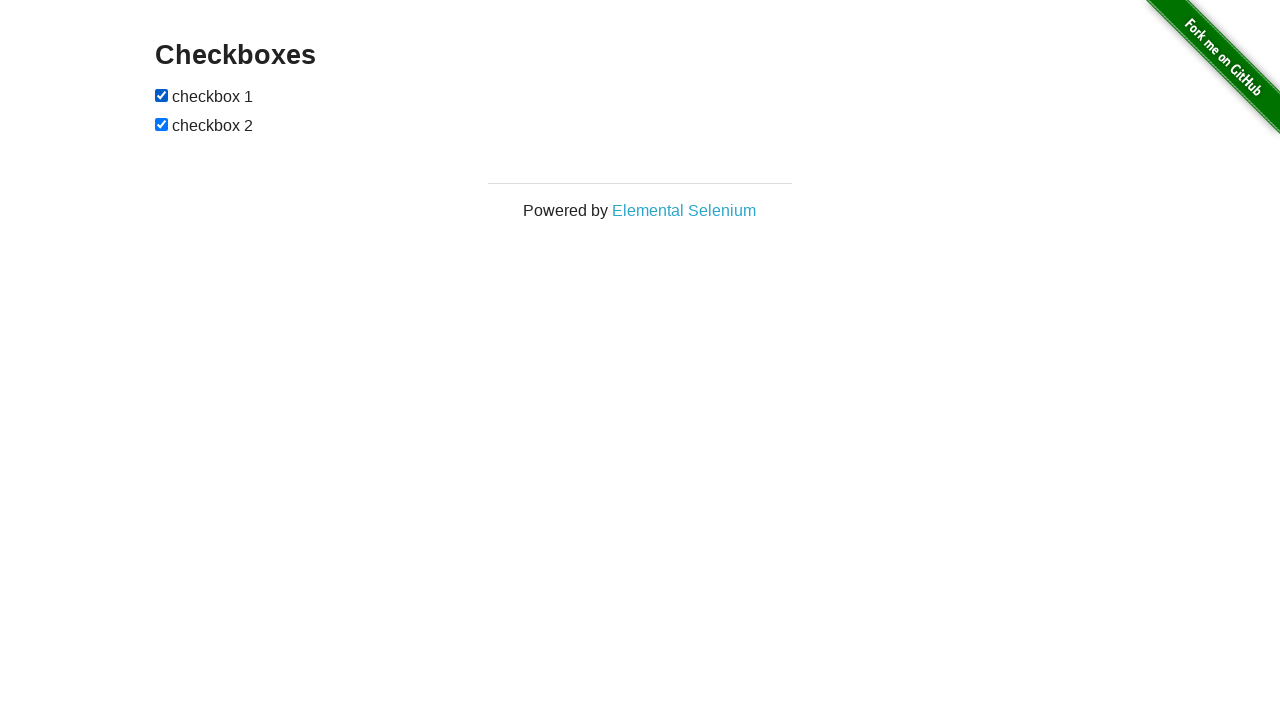

Clicked a checkbox
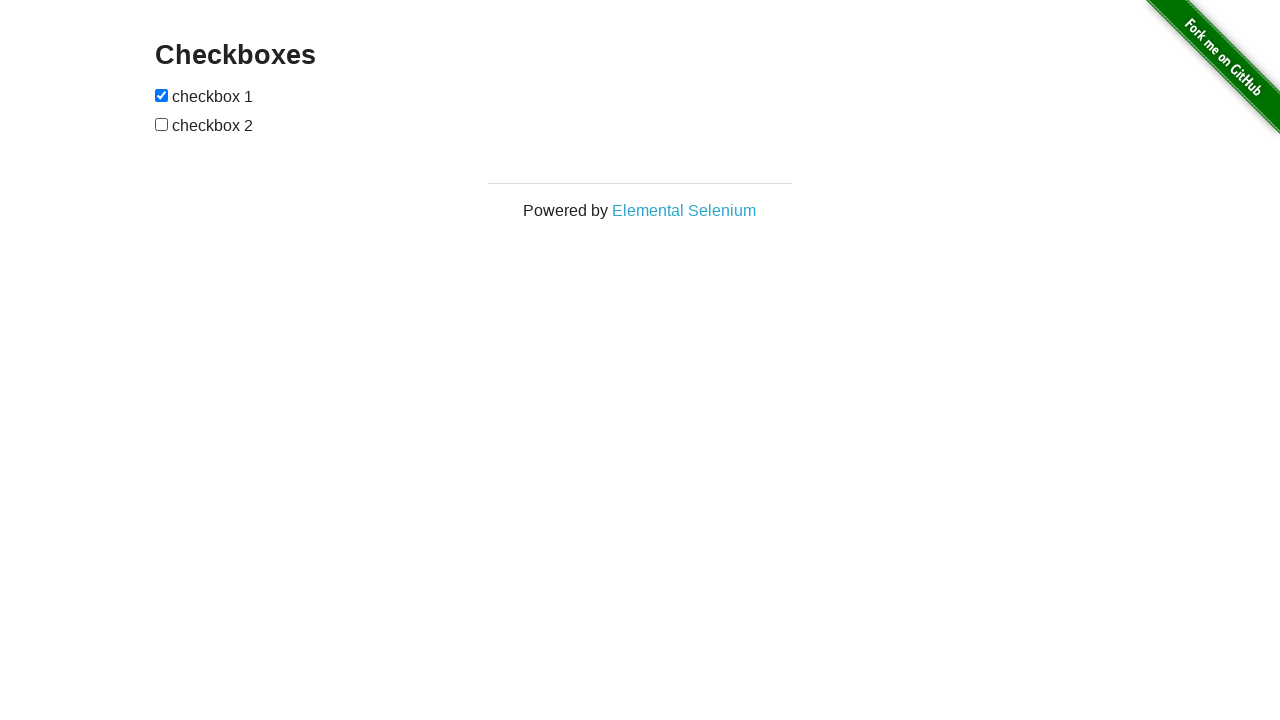

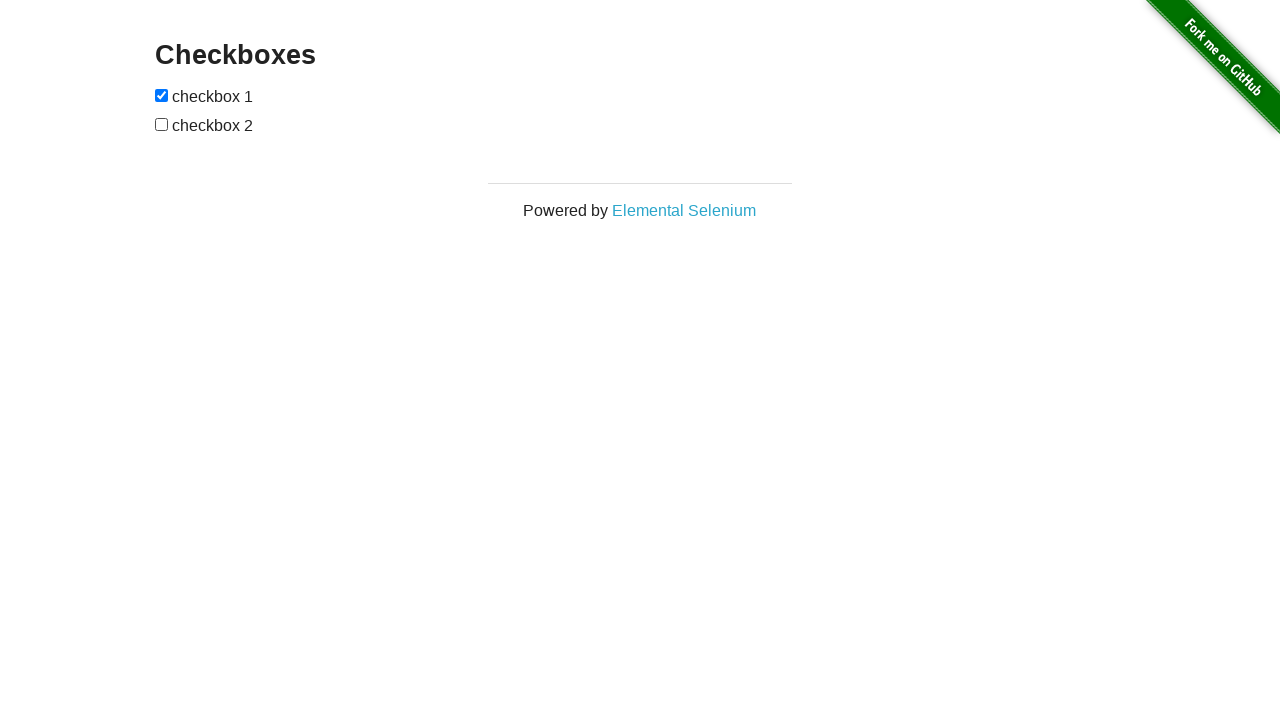